Navigates to Challenging DOM page and verifies the table column headers are correct

Starting URL: https://the-internet.herokuapp.com/

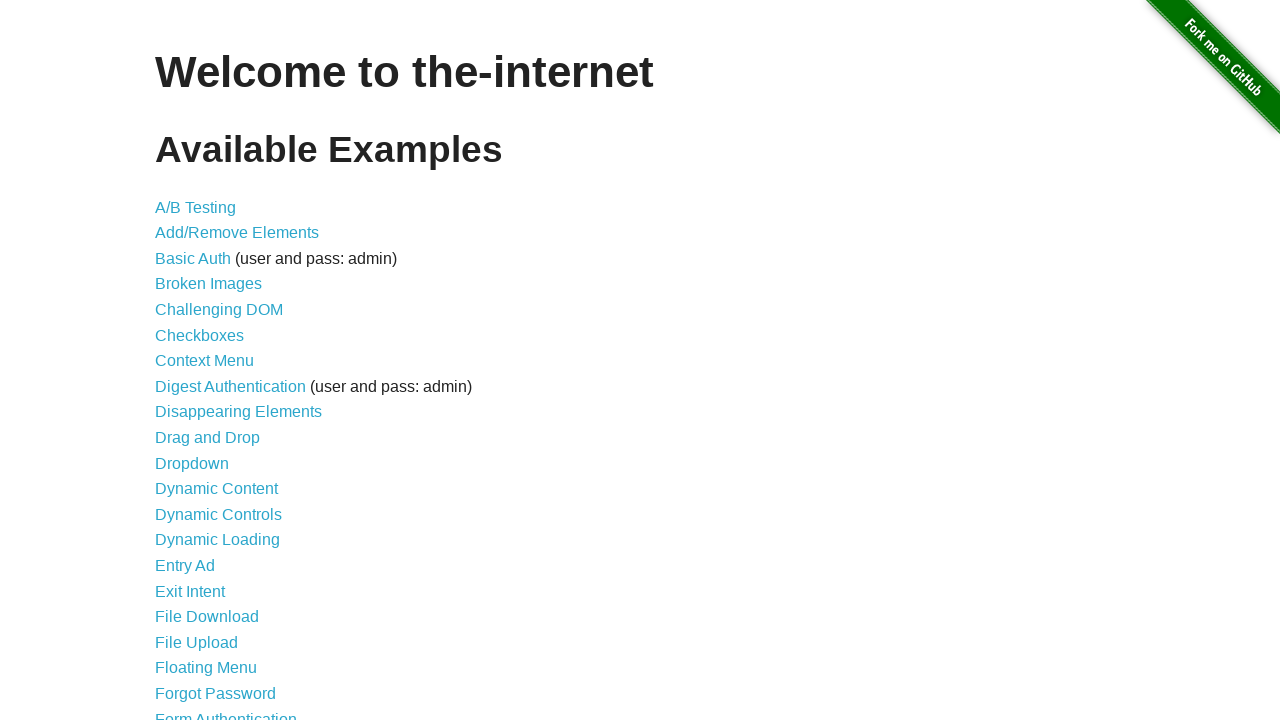

Clicked on Challenging DOM link at (219, 310) on xpath=//a[normalize-space()='Challenging DOM']
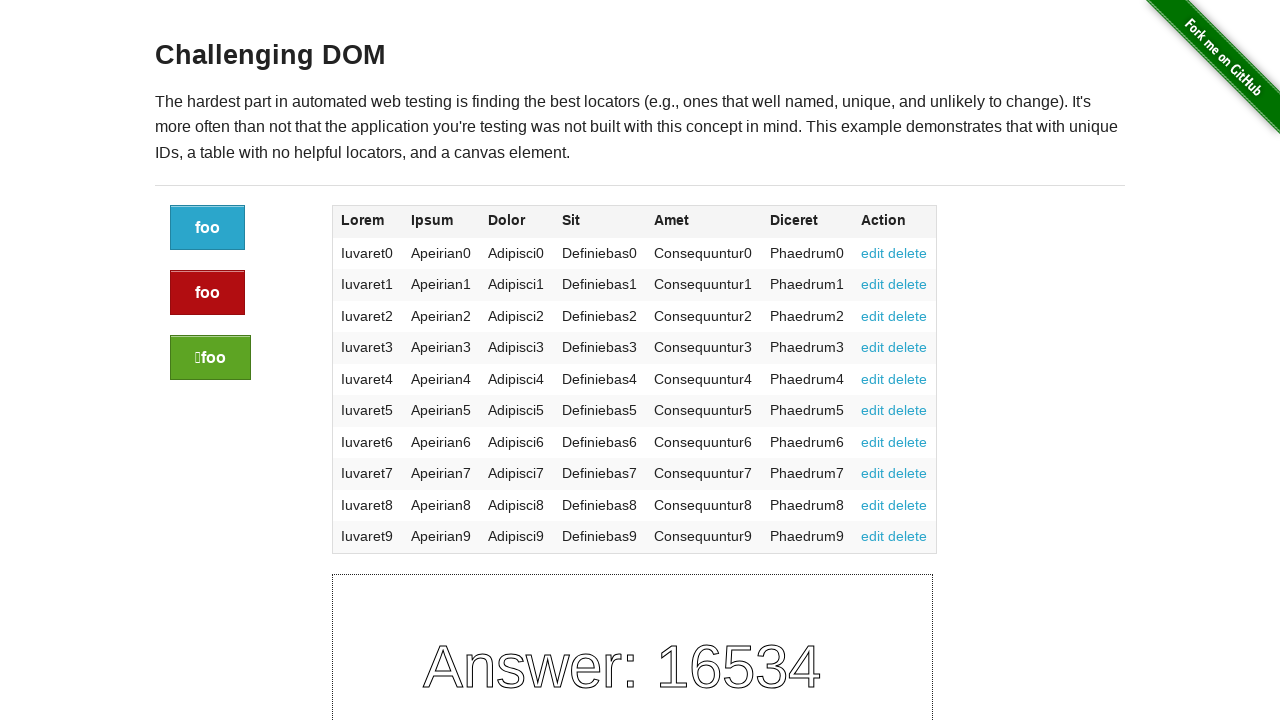

Challenging DOM page loaded and h3 element is visible
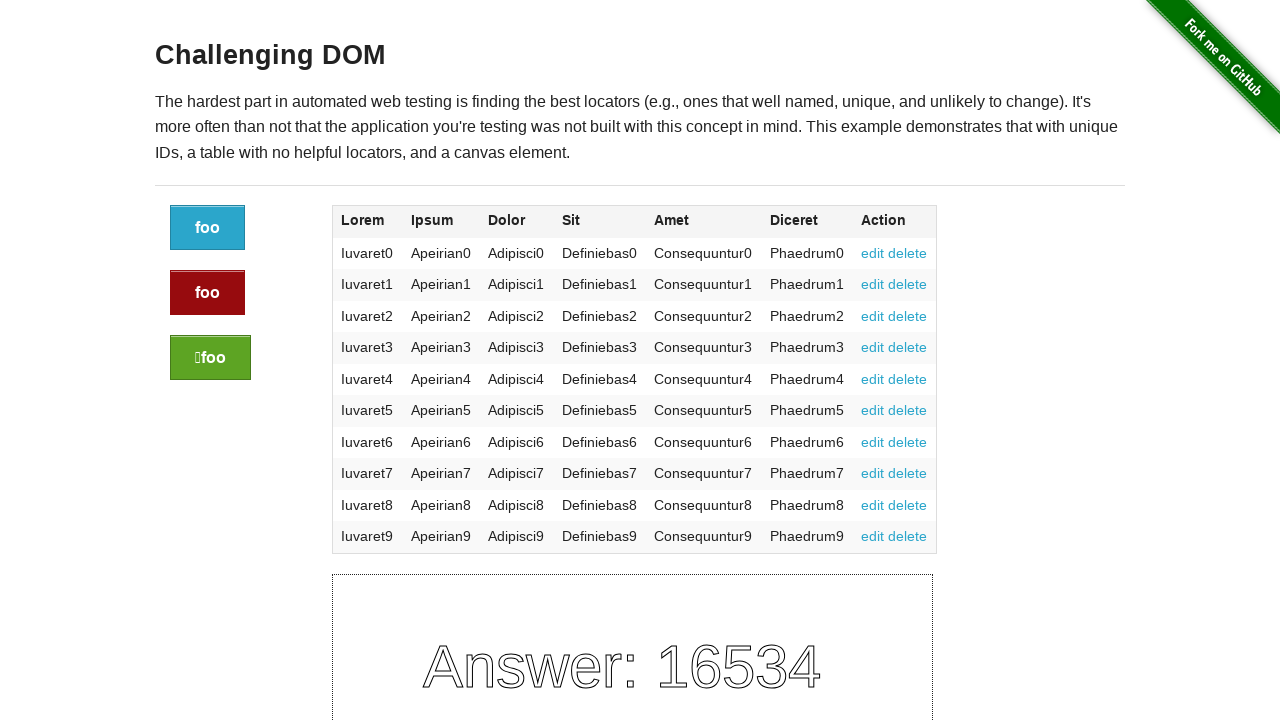

Retrieved all table header elements
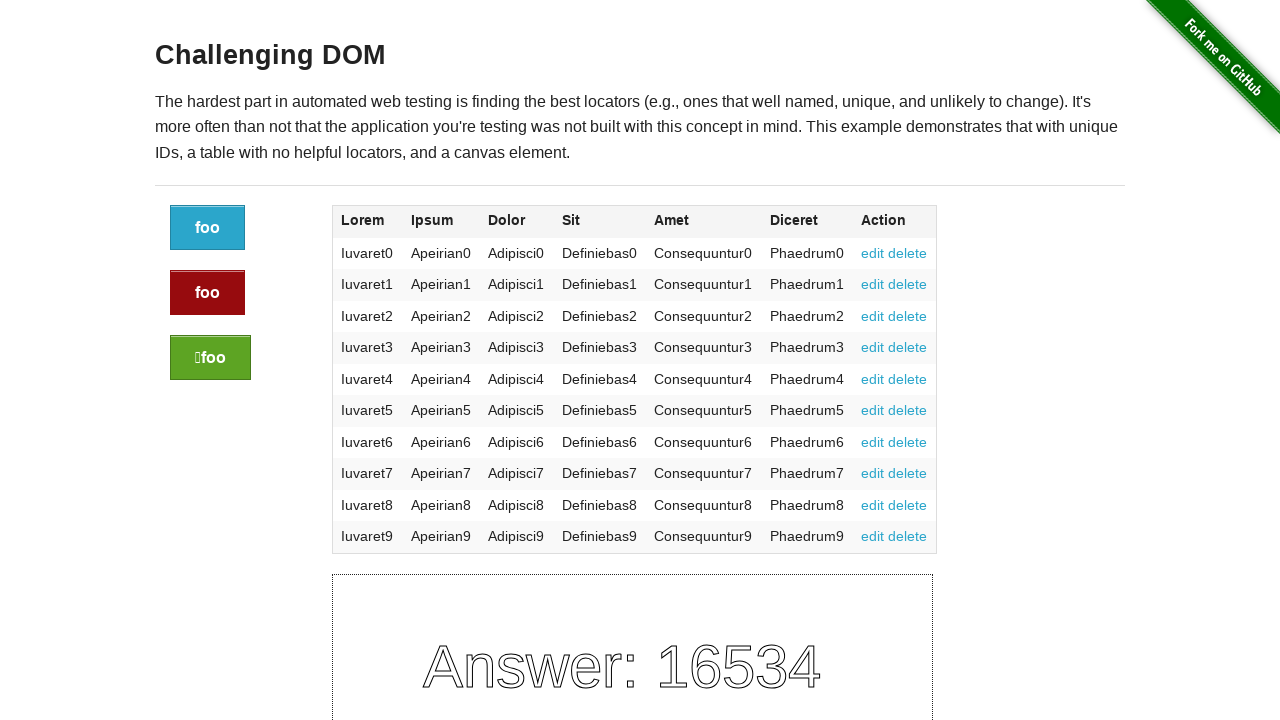

Verified table header 'Lorem' matches expected value
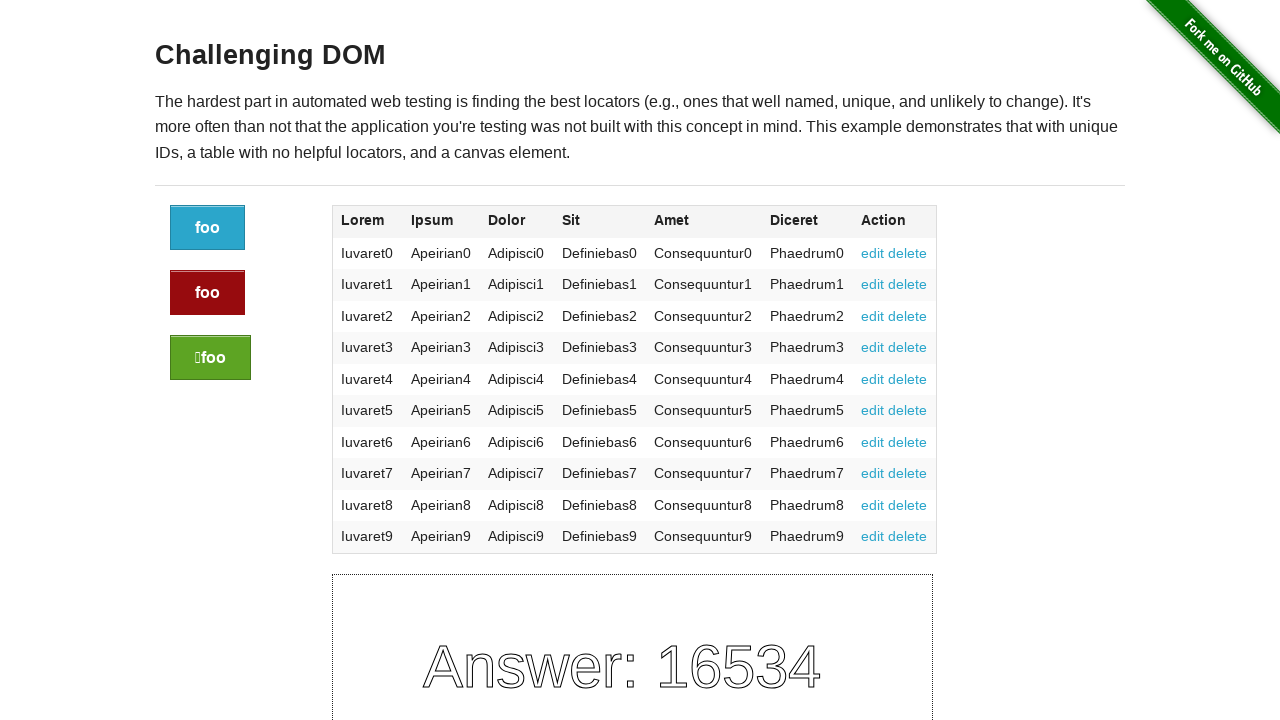

Verified table header 'Ipsum' matches expected value
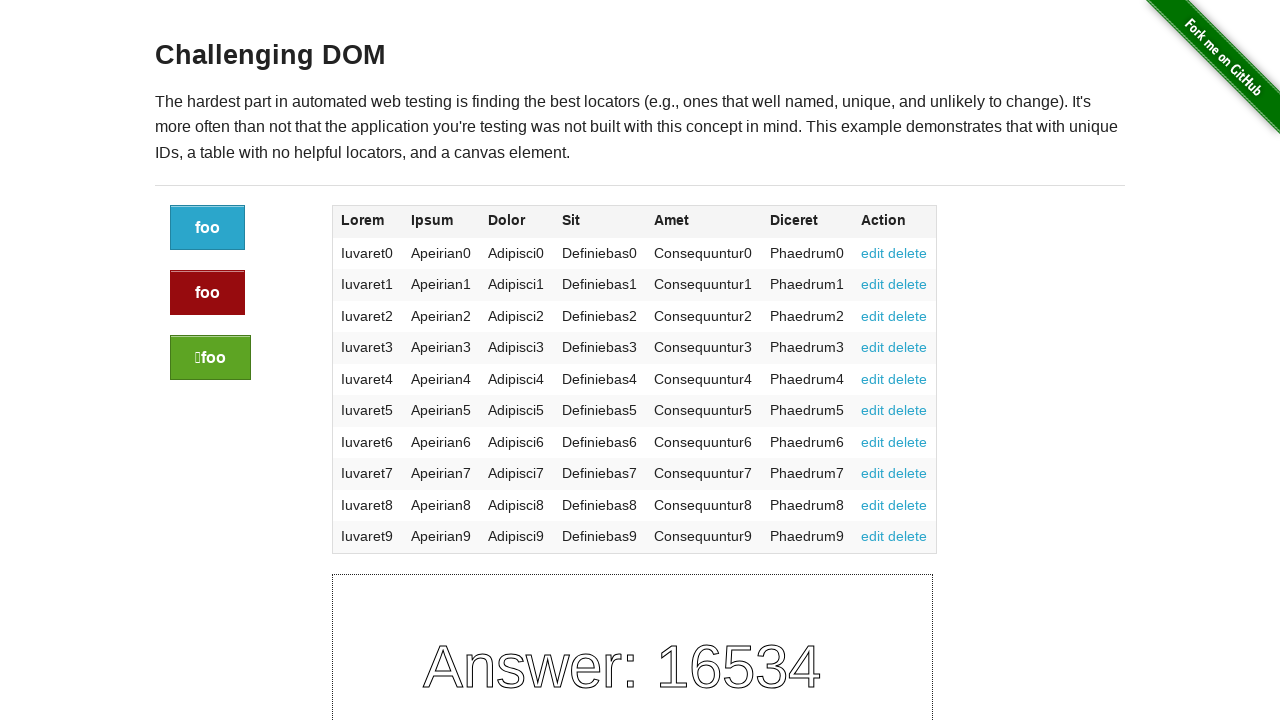

Verified table header 'Dolor' matches expected value
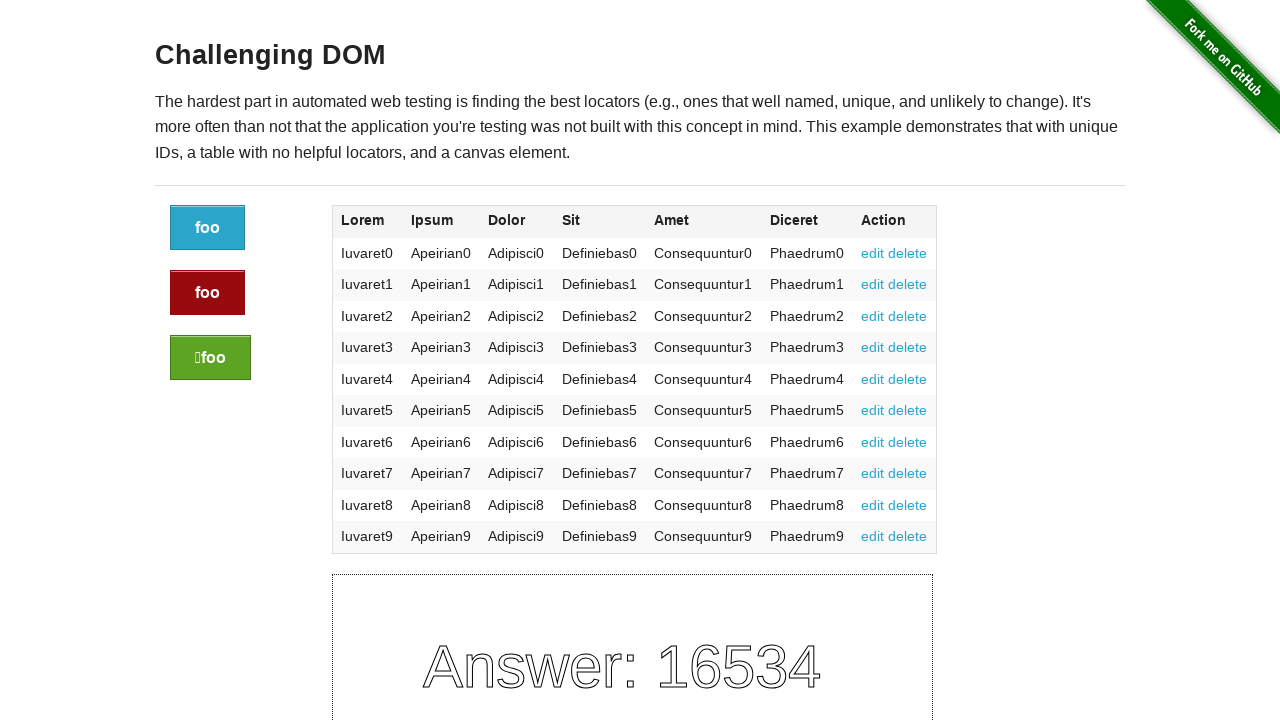

Verified table header 'Sit' matches expected value
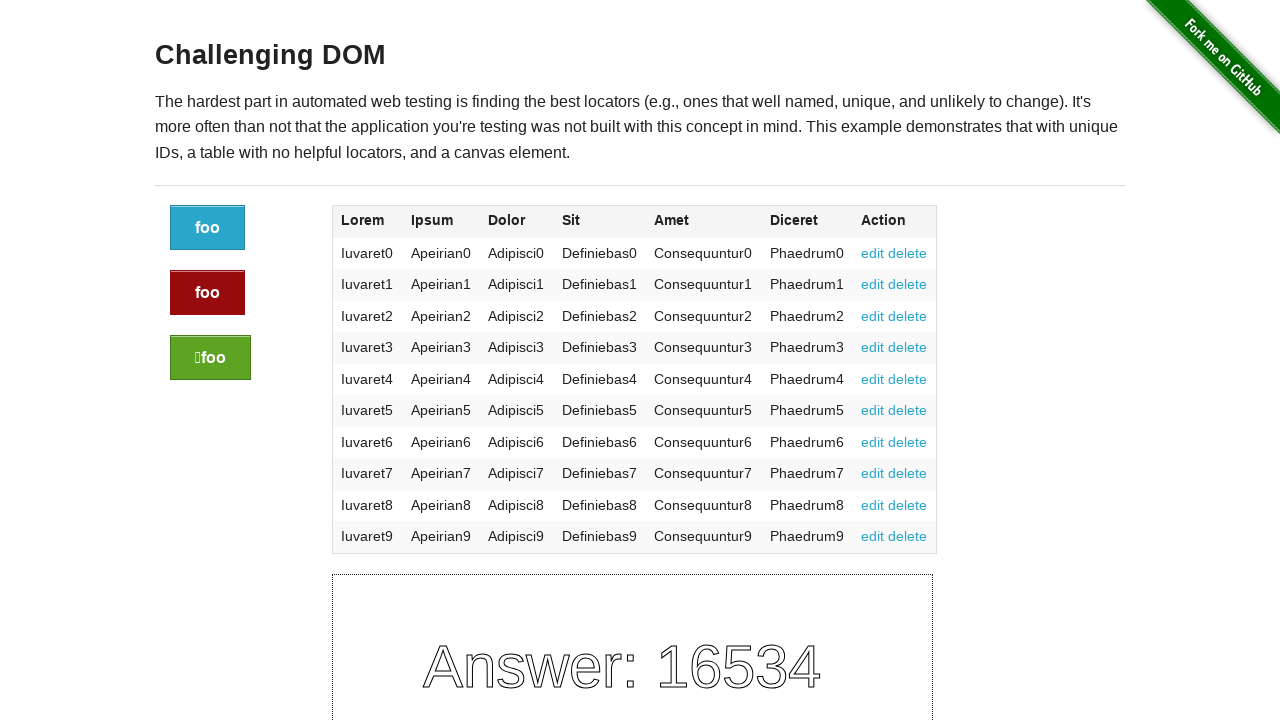

Verified table header 'Amet' matches expected value
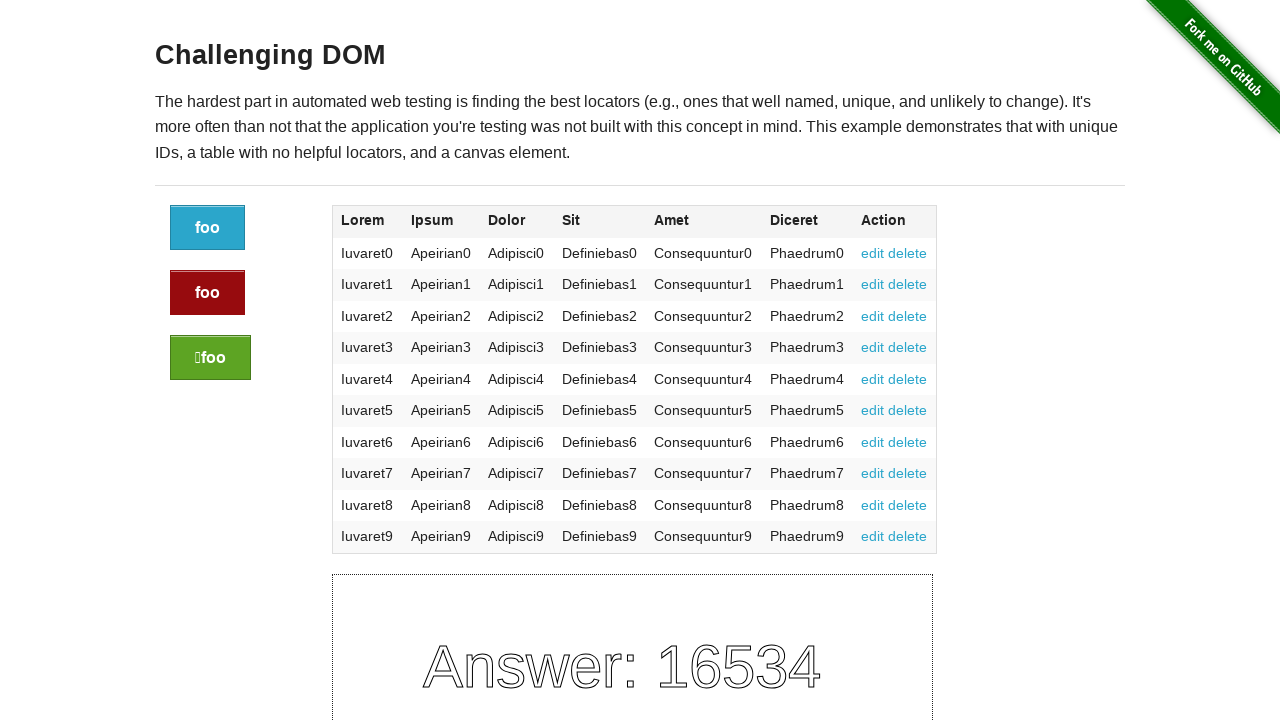

Verified table header 'Diceret' matches expected value
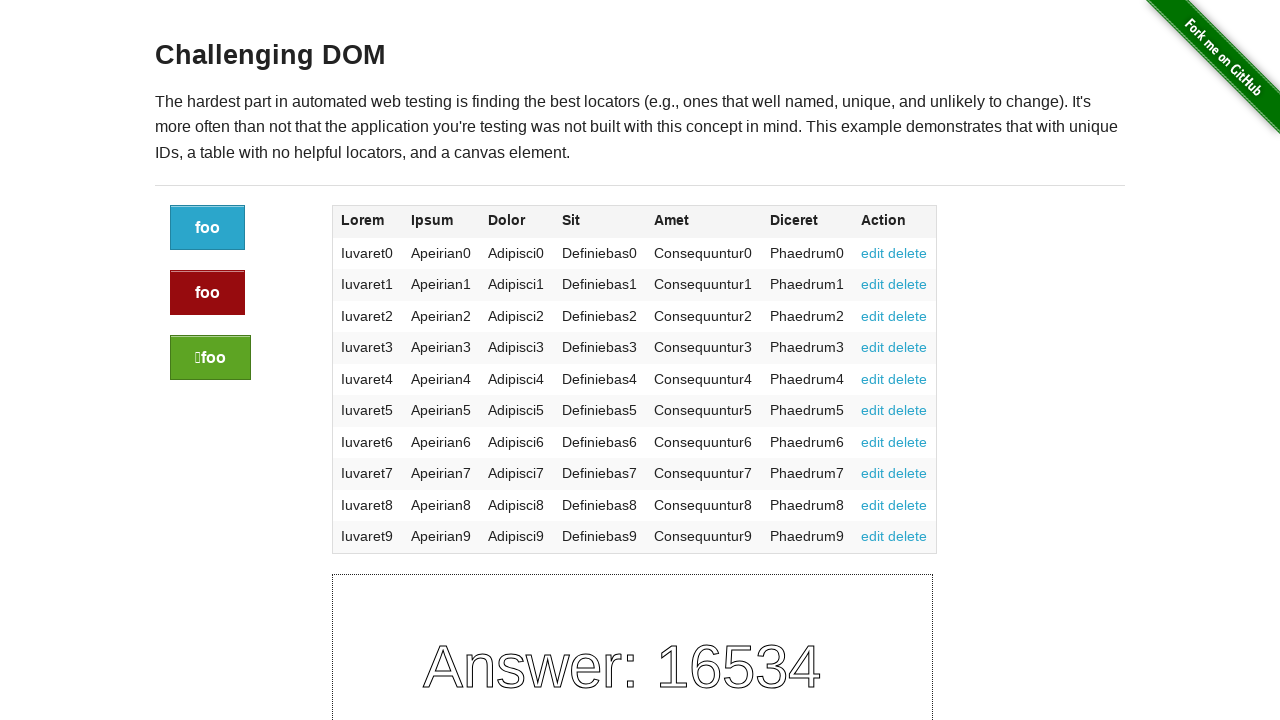

Verified table header 'Action' matches expected value
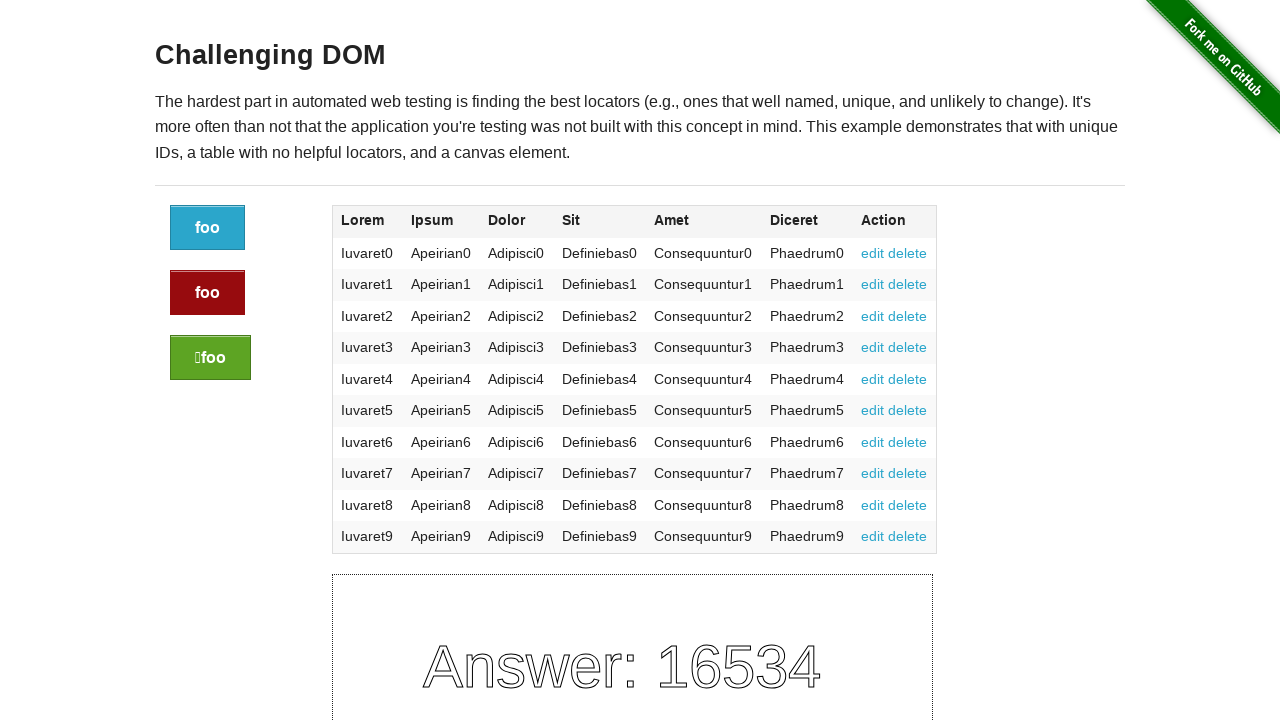

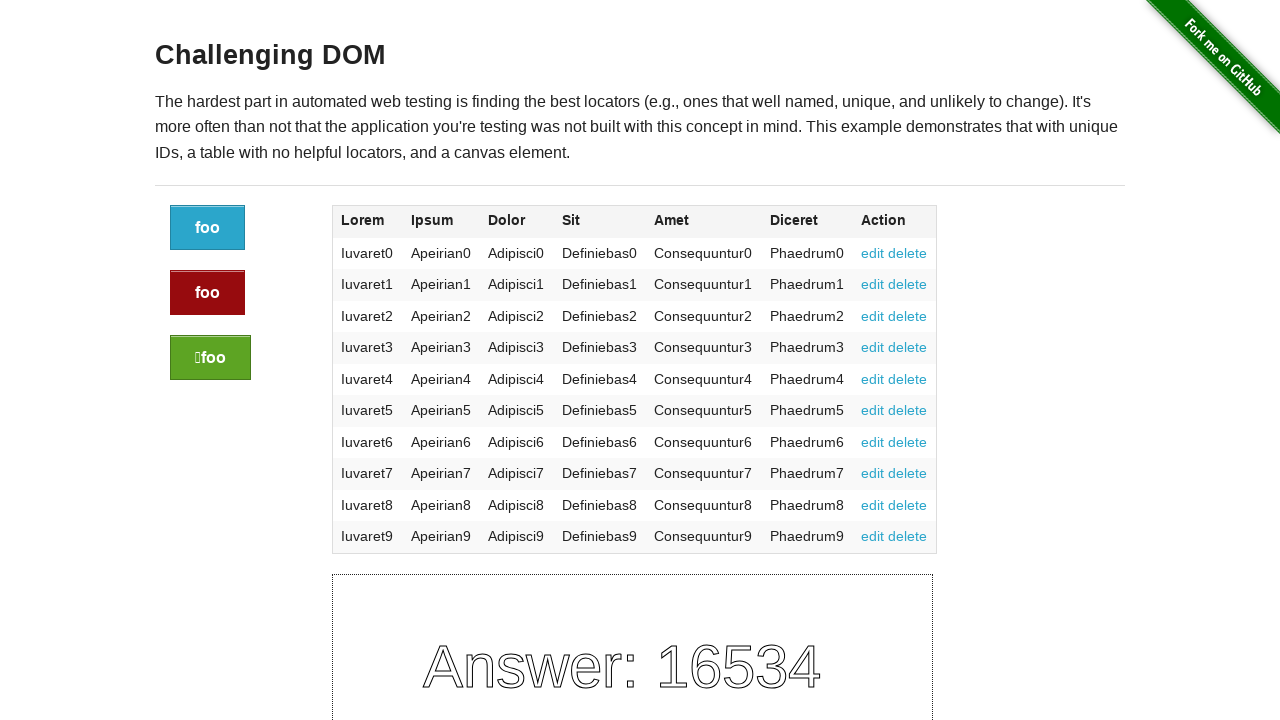